Validates that the OrangeHRM demo page has the correct title "OrangeHRM" by checking the page title after navigation.

Starting URL: https://opensource-demo.orangehrmlive.com/

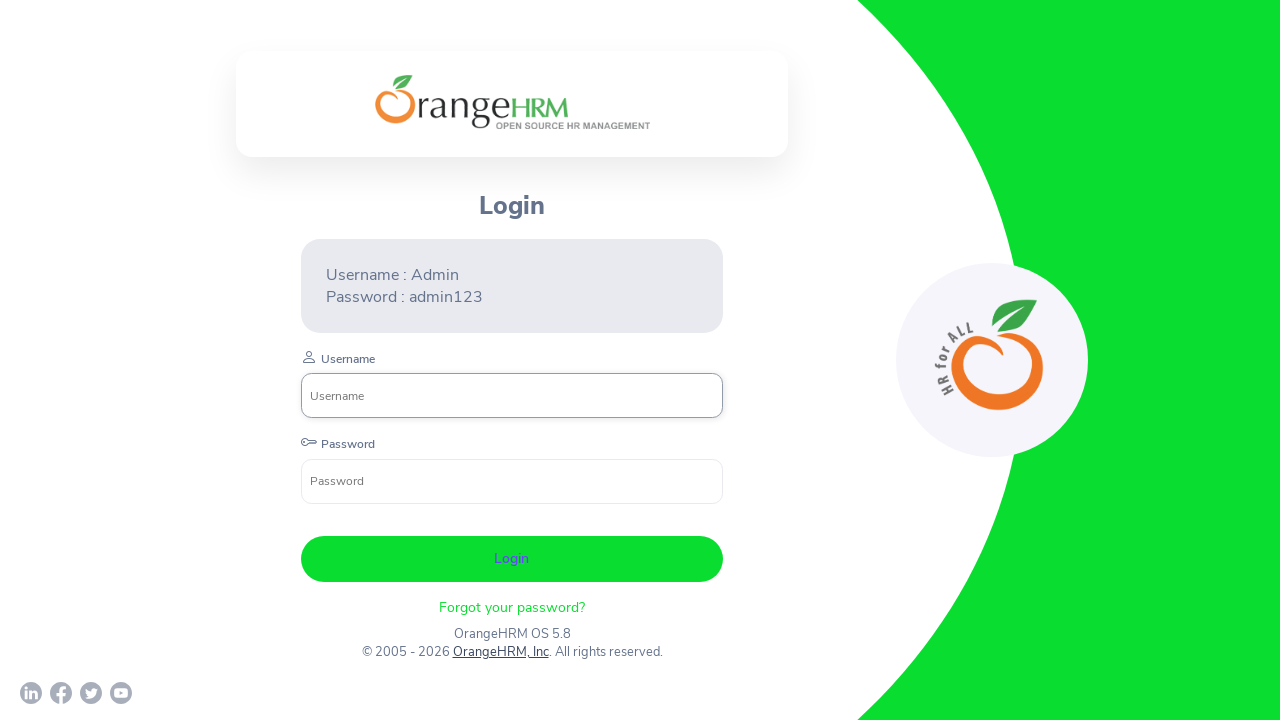

Waited for page to load with domcontentloaded state
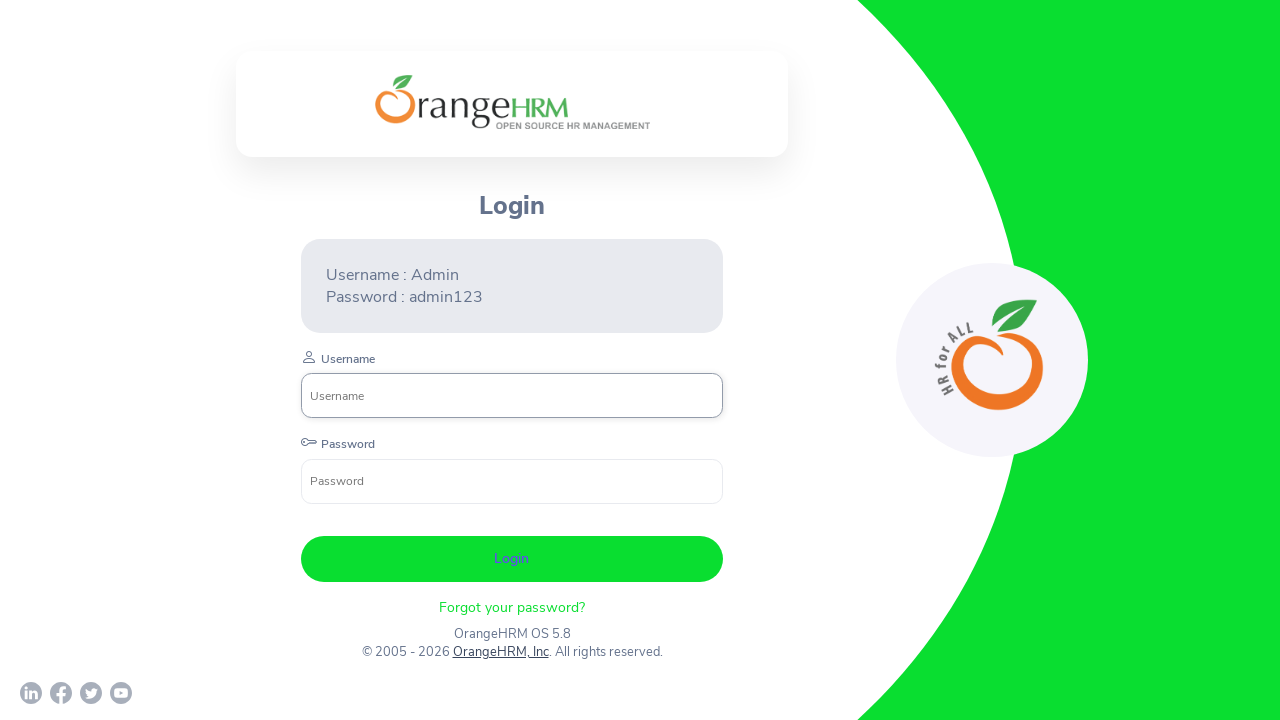

Verified page title is 'OrangeHRM'
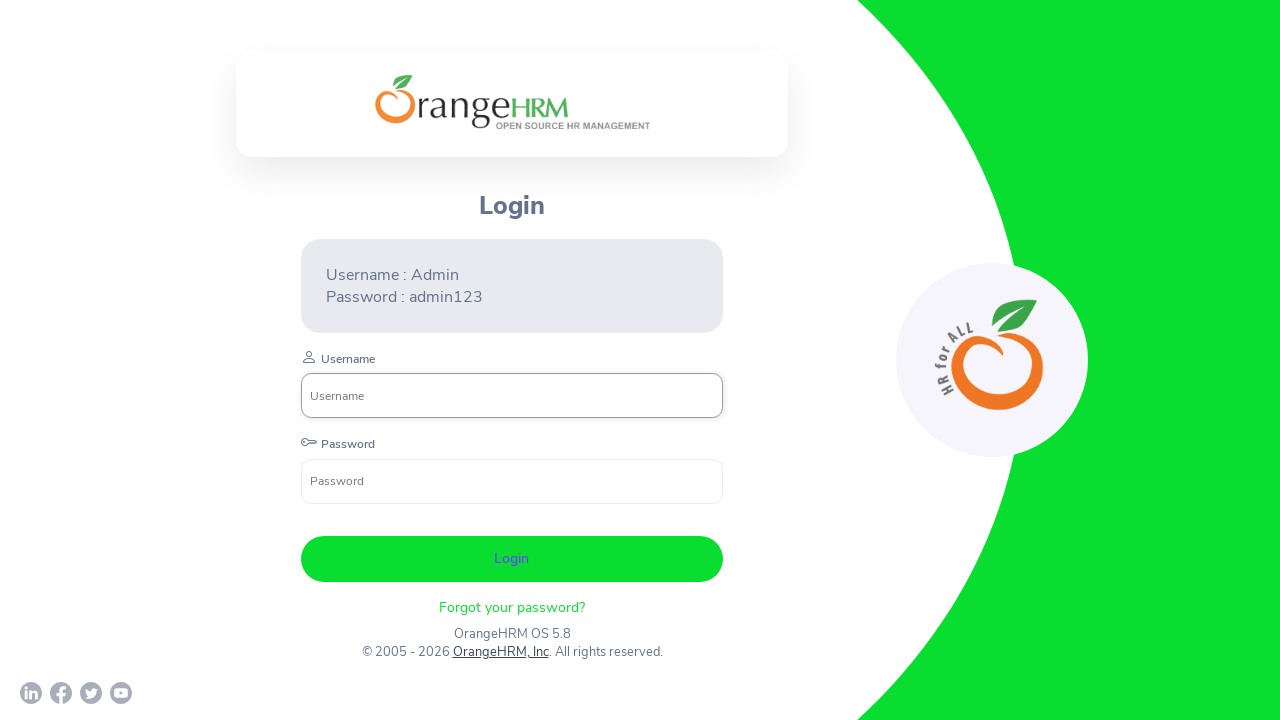

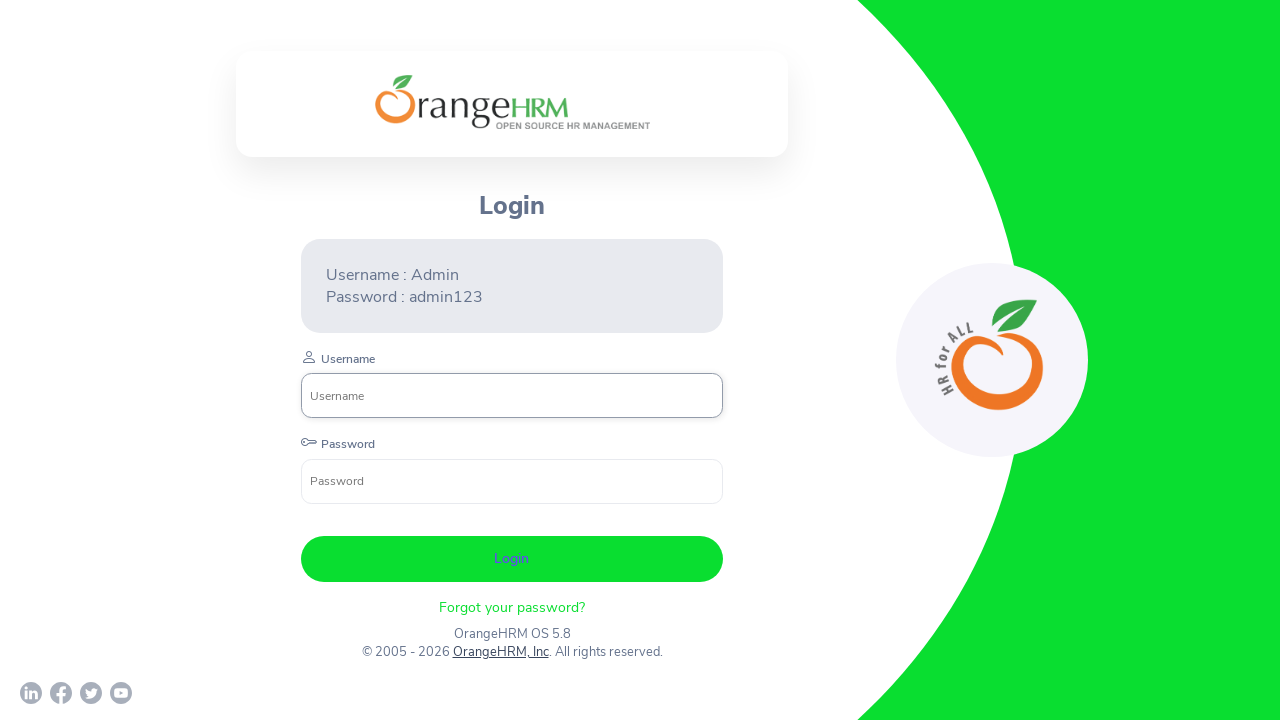